Tests a dynamic pricing page by waiting for a specific price to appear, then solving a math challenge by calculating a value and submitting the answer

Starting URL: http://suninjuly.github.io/explicit_wait2.html

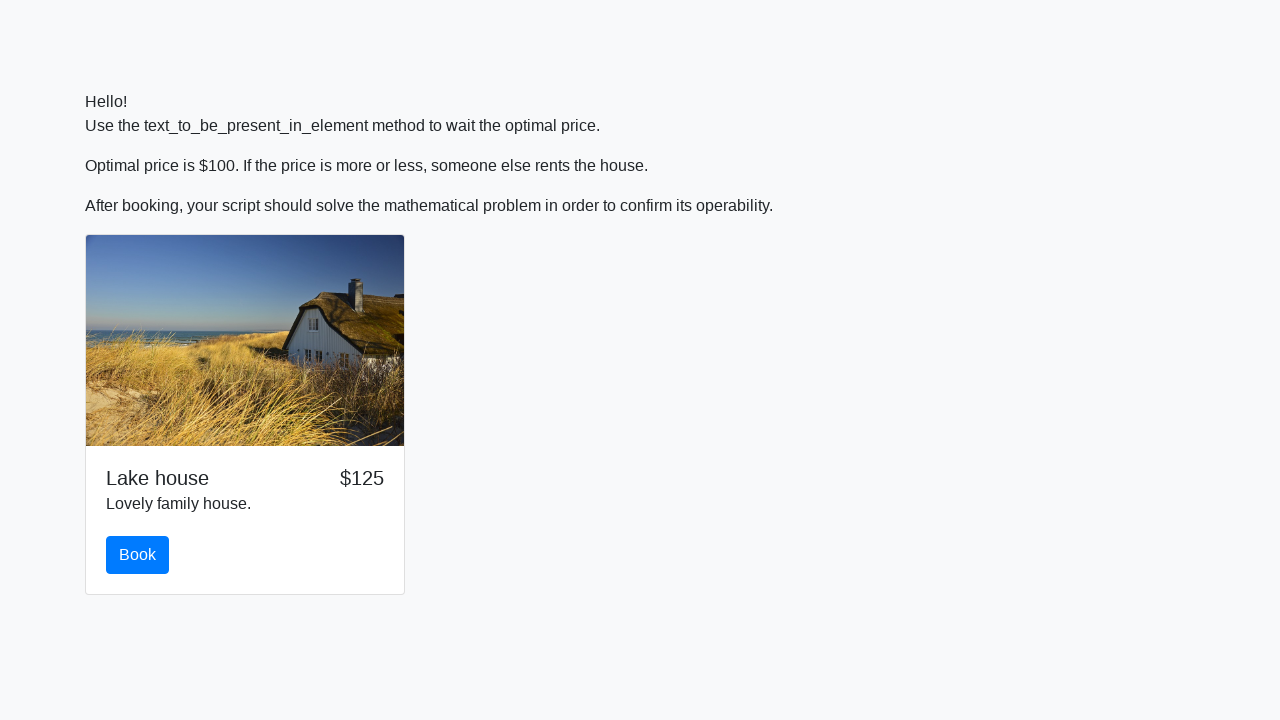

Waited for price to reach $100
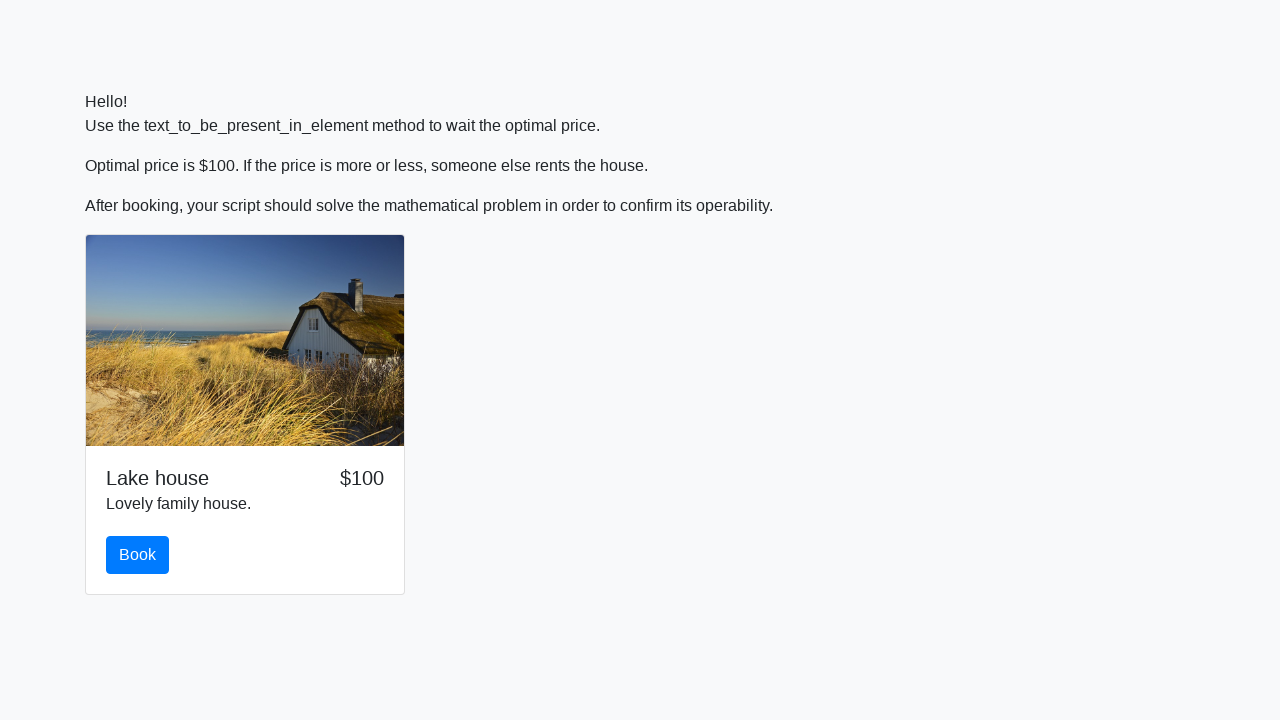

Clicked the book button at (138, 555) on #book
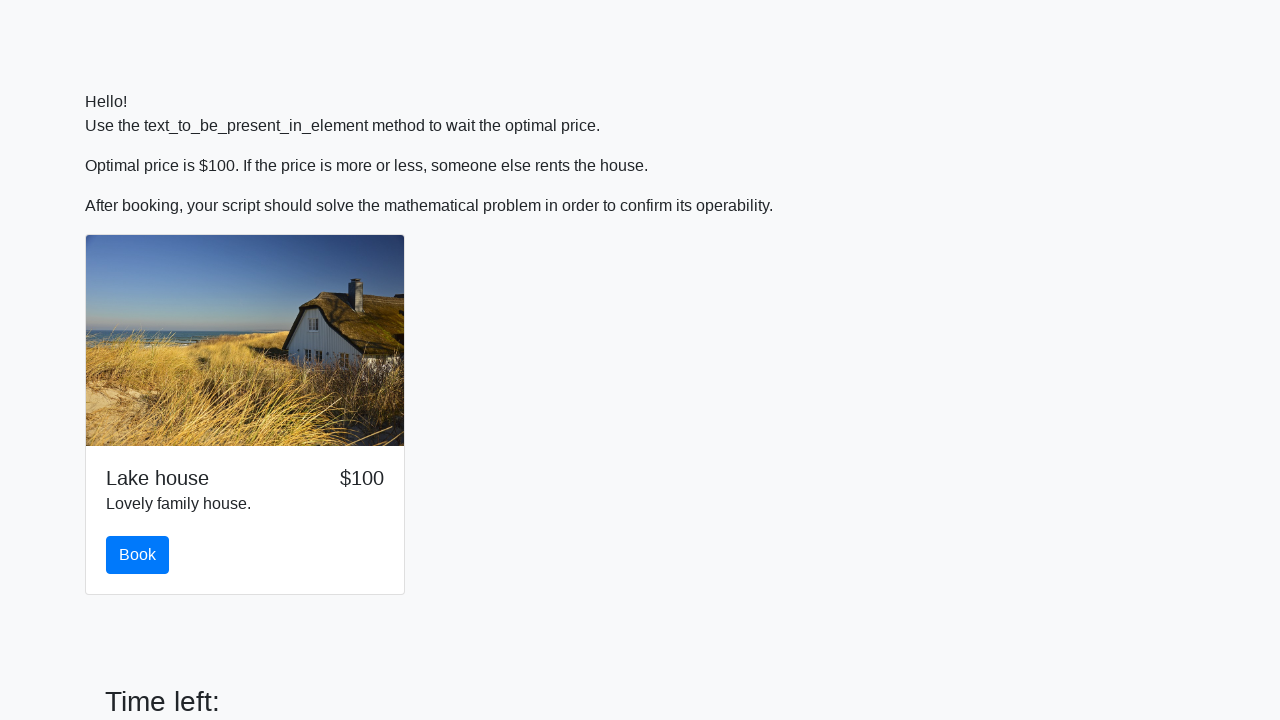

Retrieved input value: 136
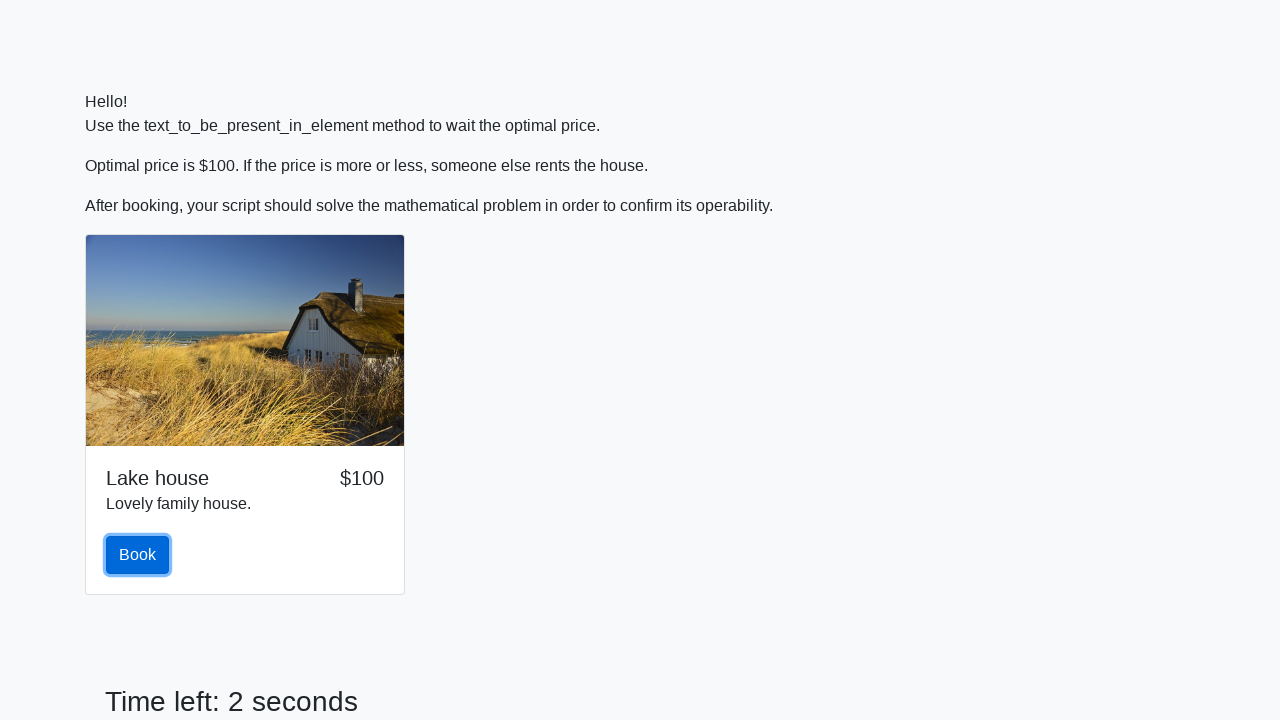

Calculated result: 2.249732528911281
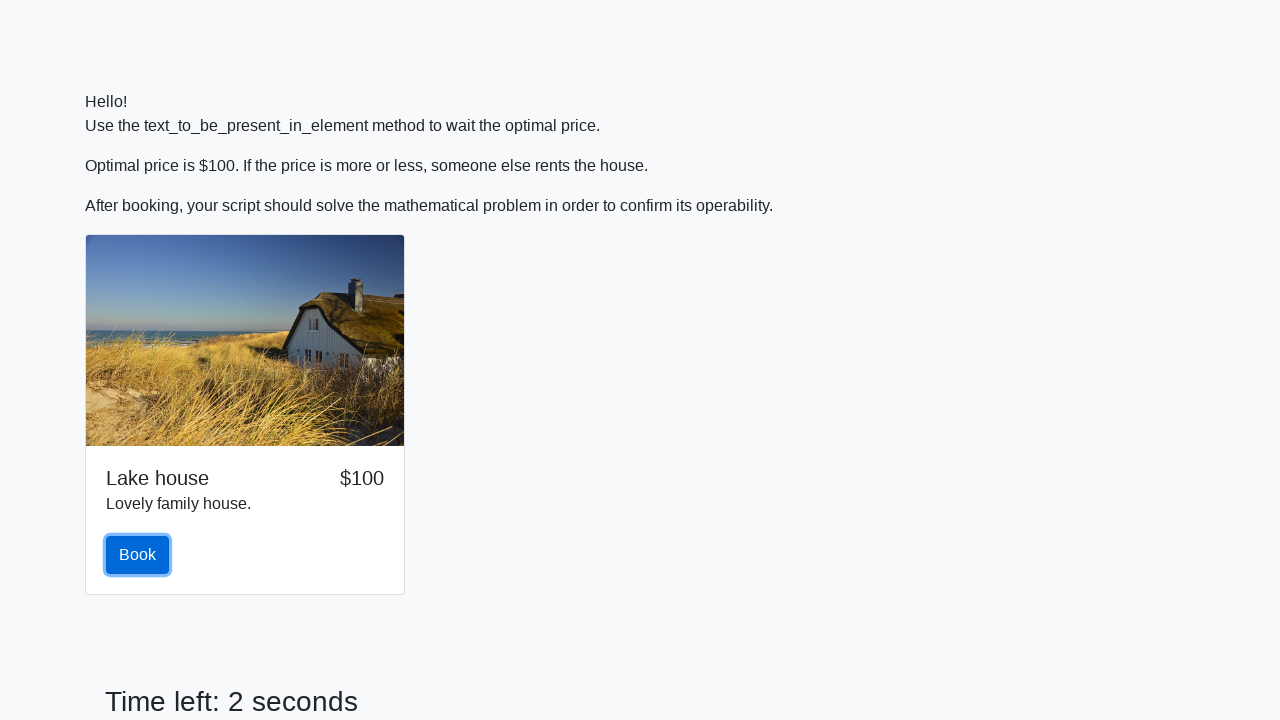

Scrolled input field into view
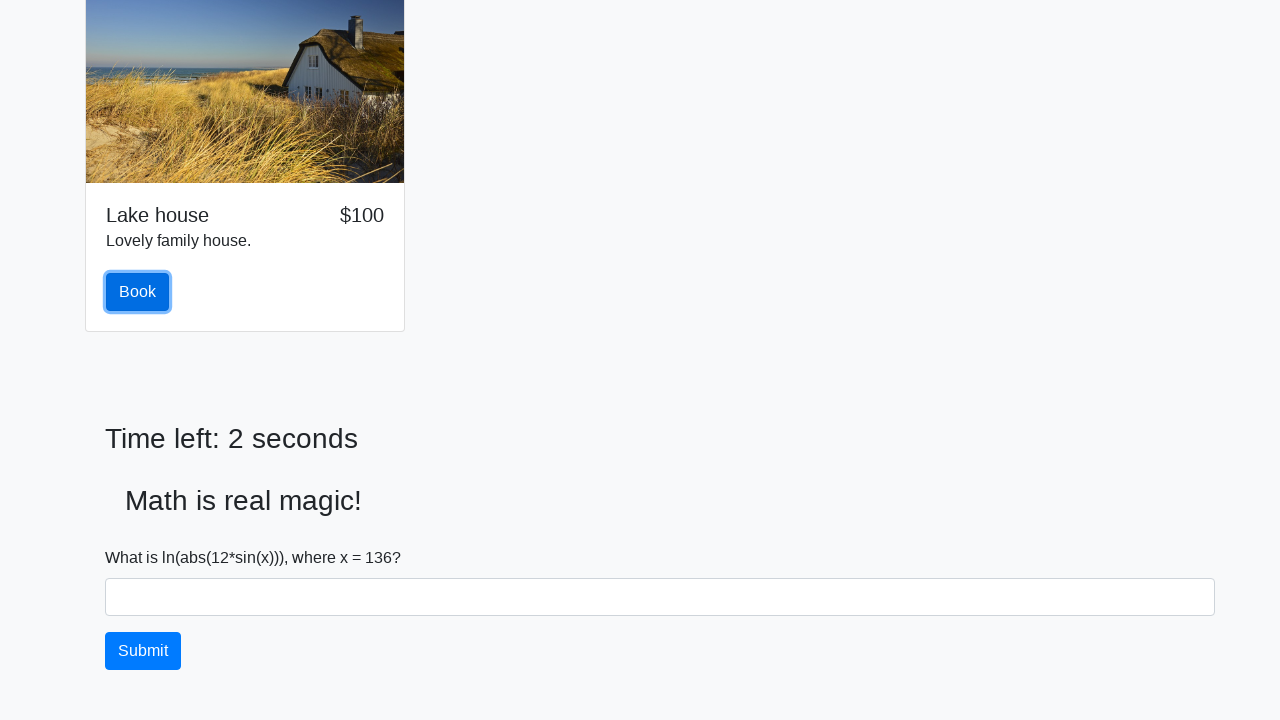

Filled input field with calculated answer: 2.249732528911281 on input >> nth=0
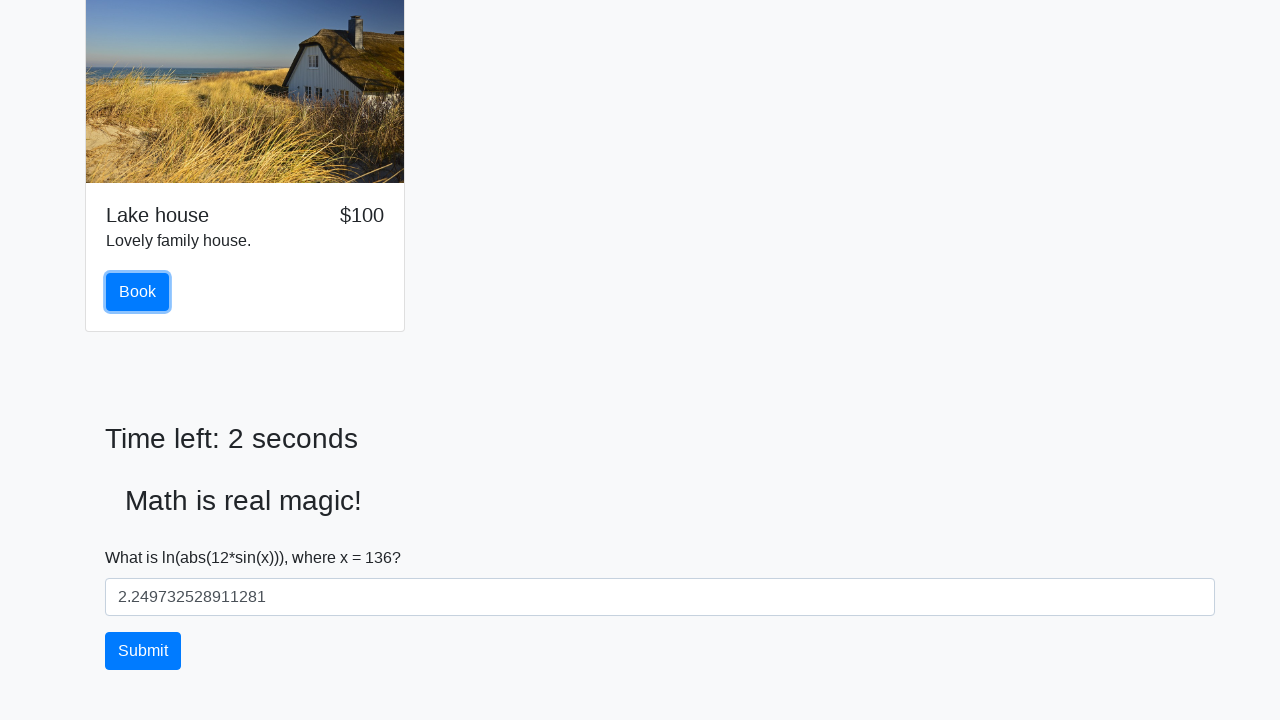

Clicked solve button to submit answer at (143, 651) on #solve
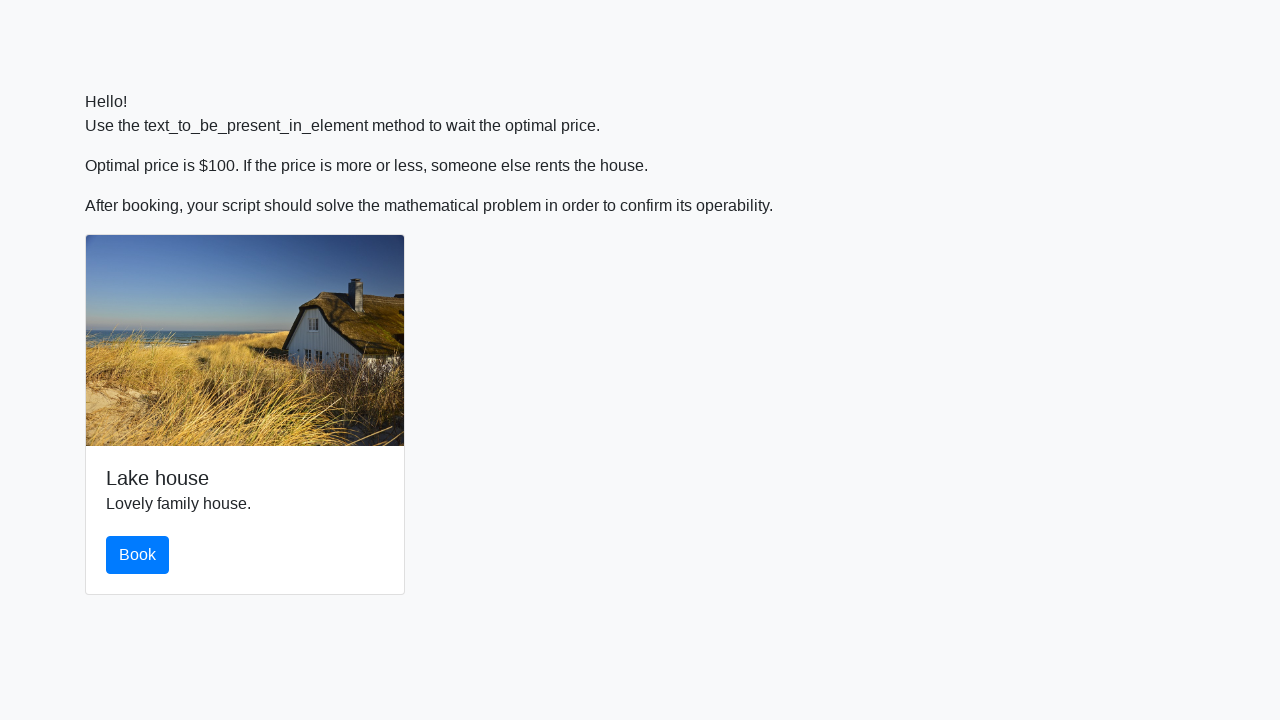

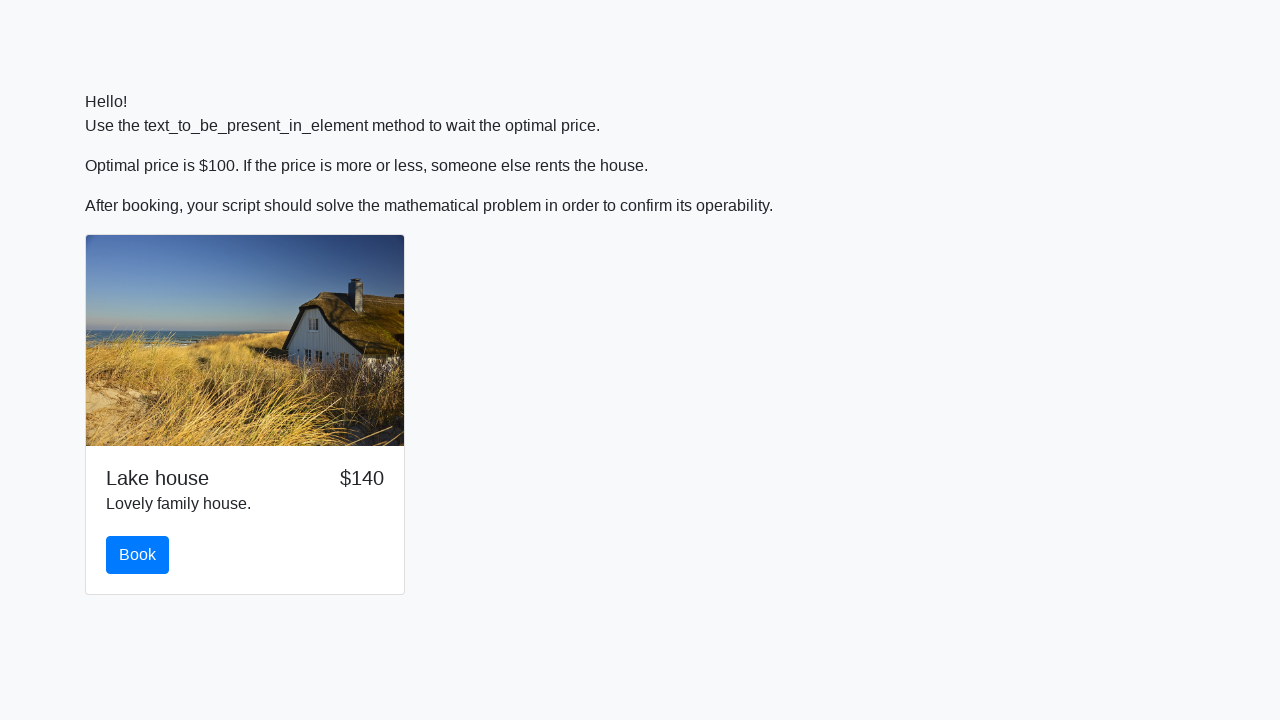